Tests form interaction with text input, copy-paste simulation, and alert handling on the Omayo blog test page

Starting URL: http://omayo.blogspot.com/

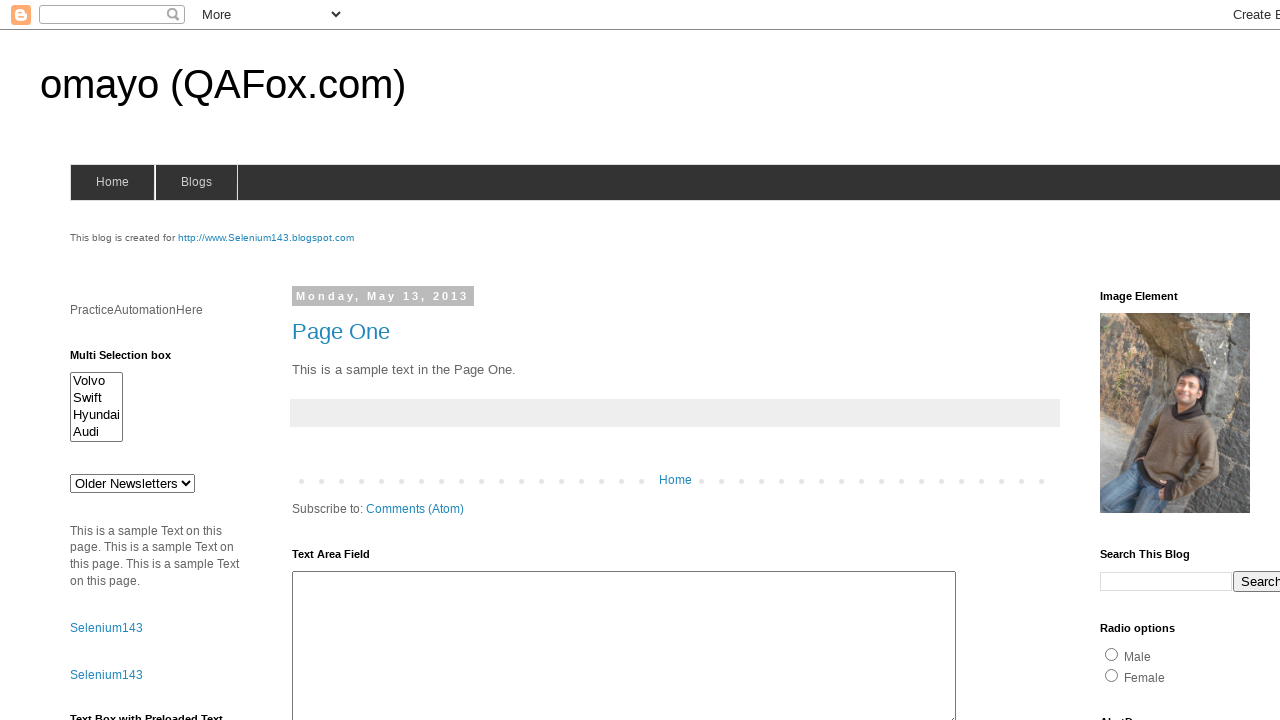

Filled first input field in form1 with 'automation' on //form[@name='form1']/input[1]
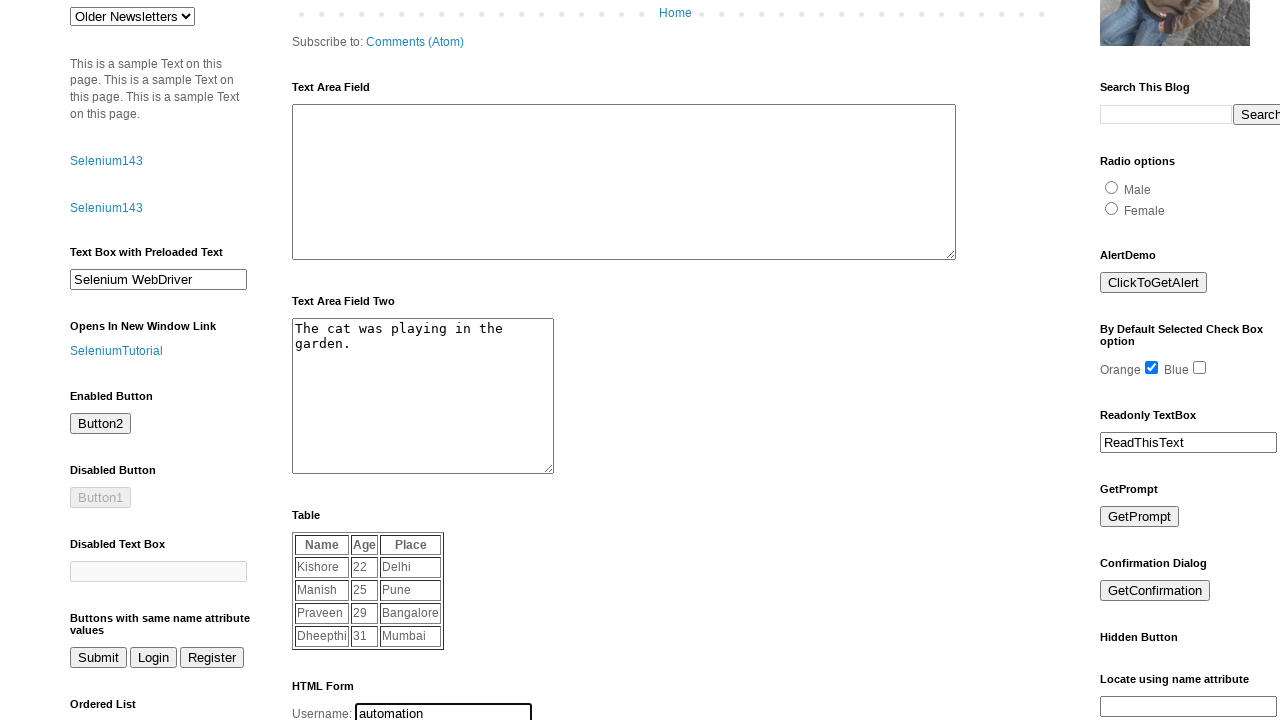

Double-clicked input field to select all text at (444, 710) on xpath=//form[@name='form1']/input[1]
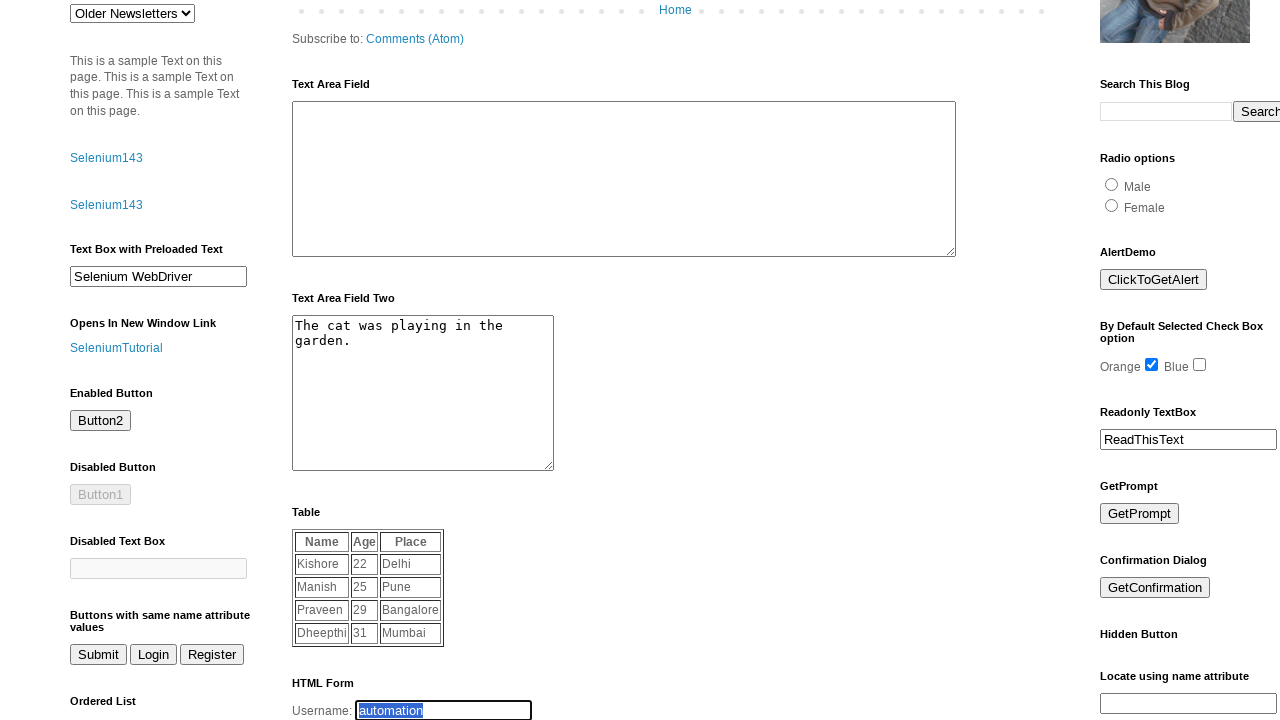

Clicked prompt button to trigger alert at (1140, 514) on #prompt
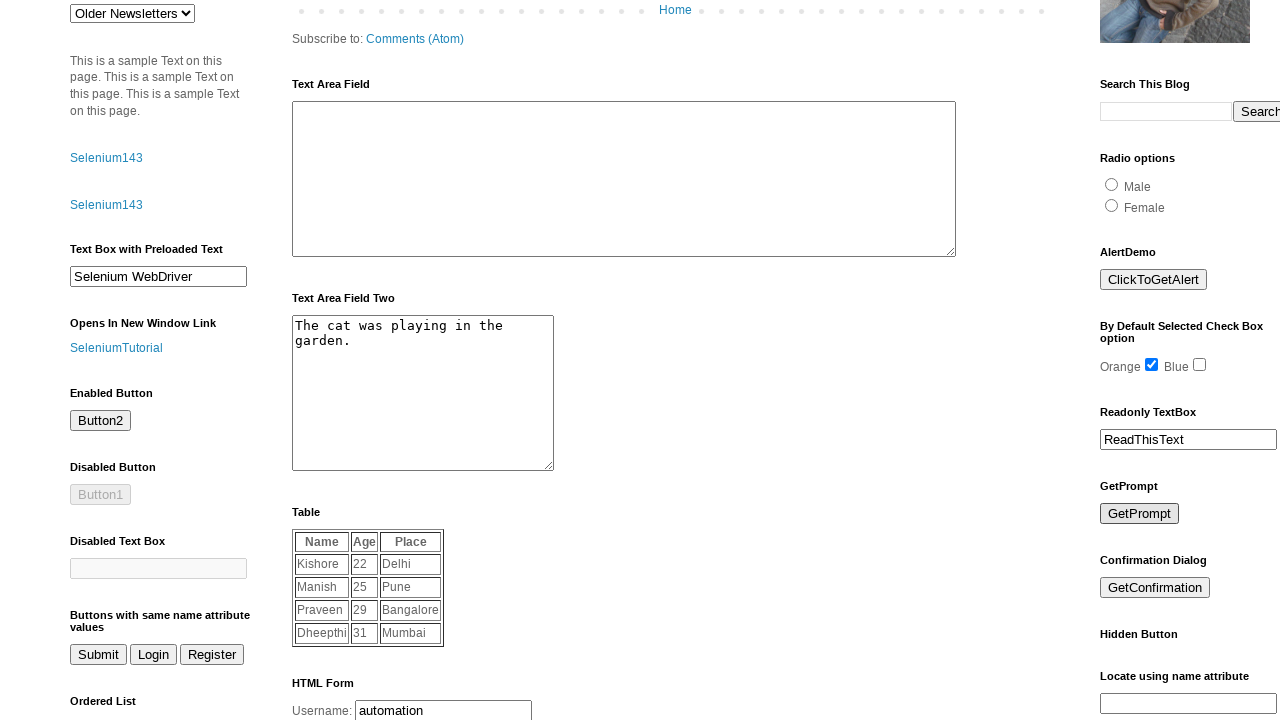

Set up dialog handler to accept prompt with 'automation'
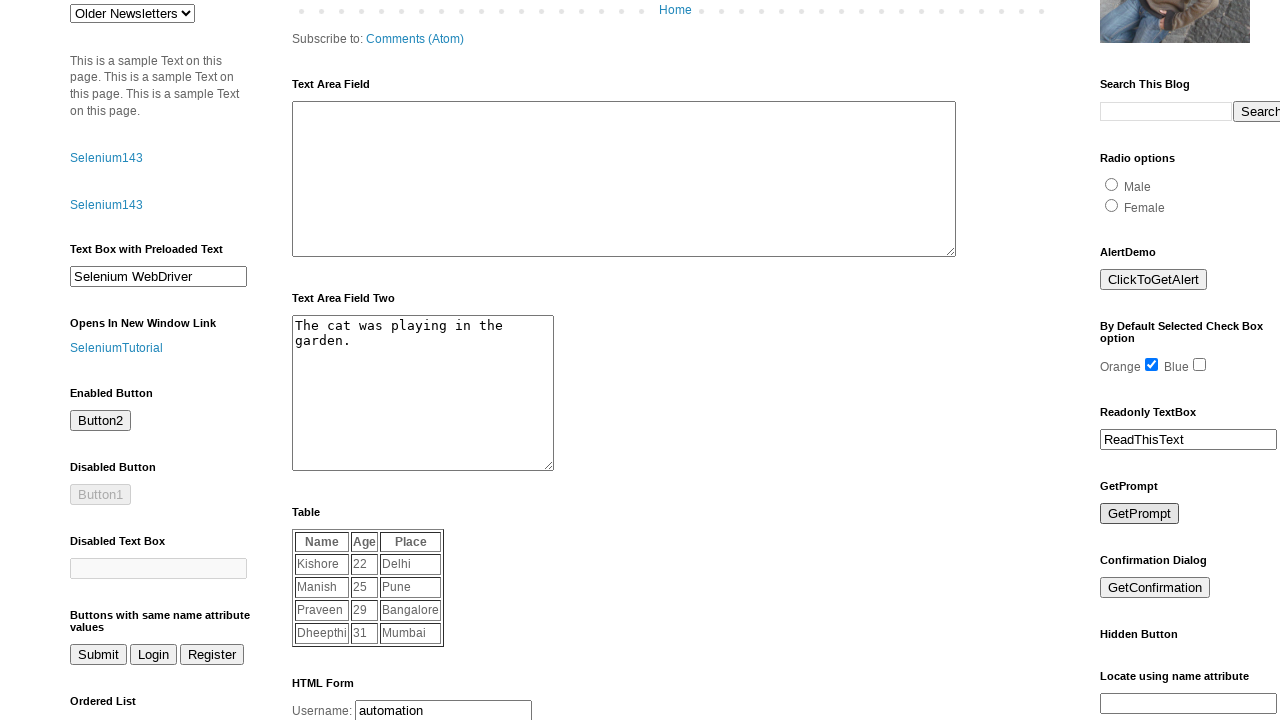

Clicked prompt button again to trigger dialog with handler active at (1140, 514) on #prompt
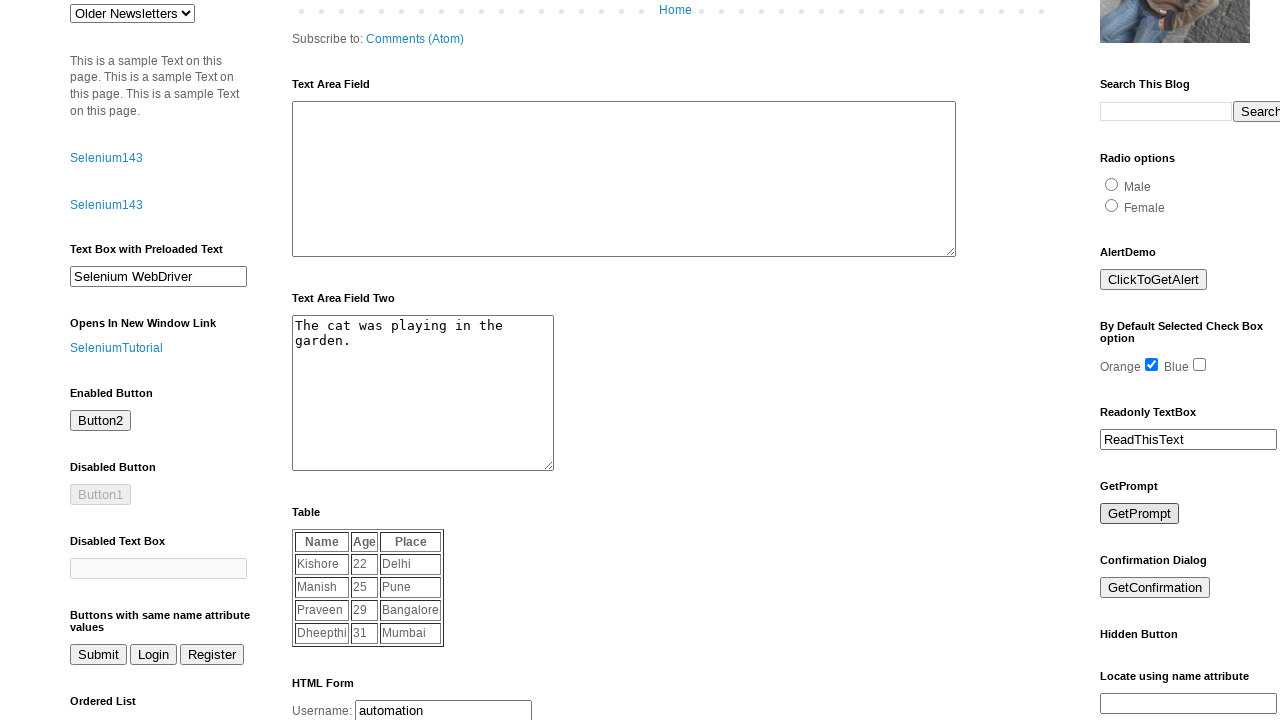

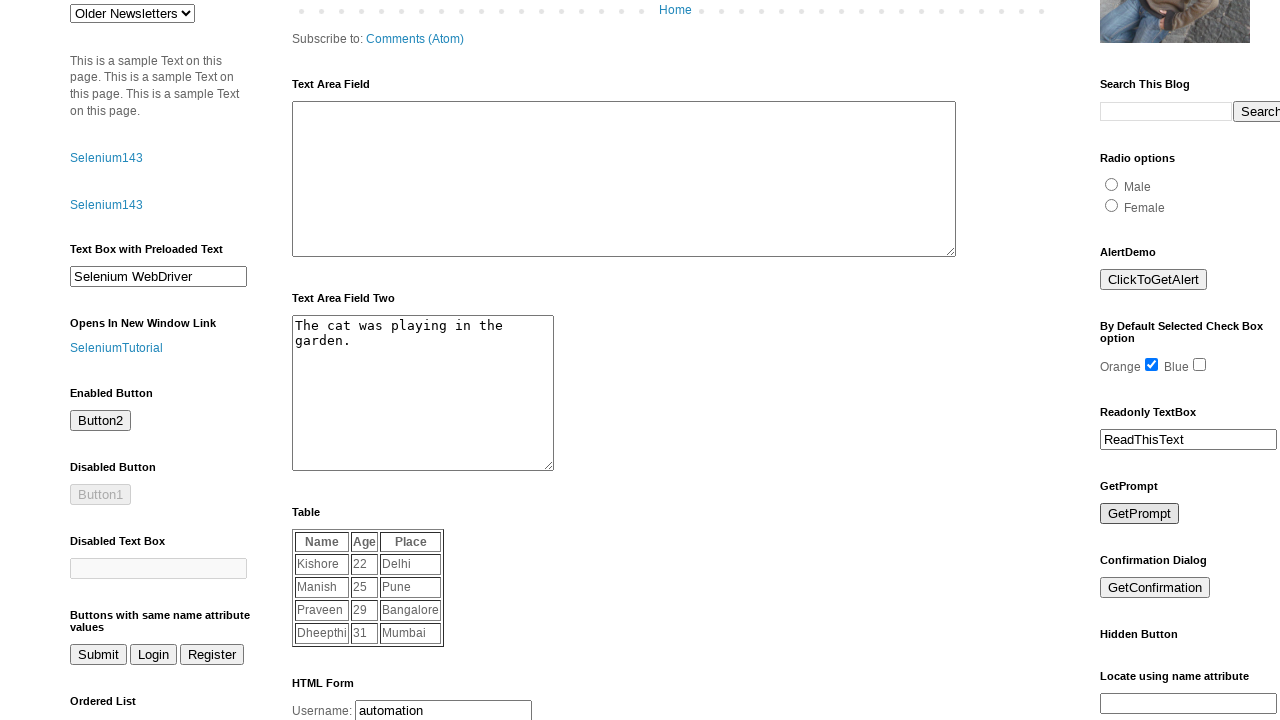